Tests web table functionality on demoqa.com by adding a new record with form data, editing an existing record, and then deleting it.

Starting URL: https://demoqa.com

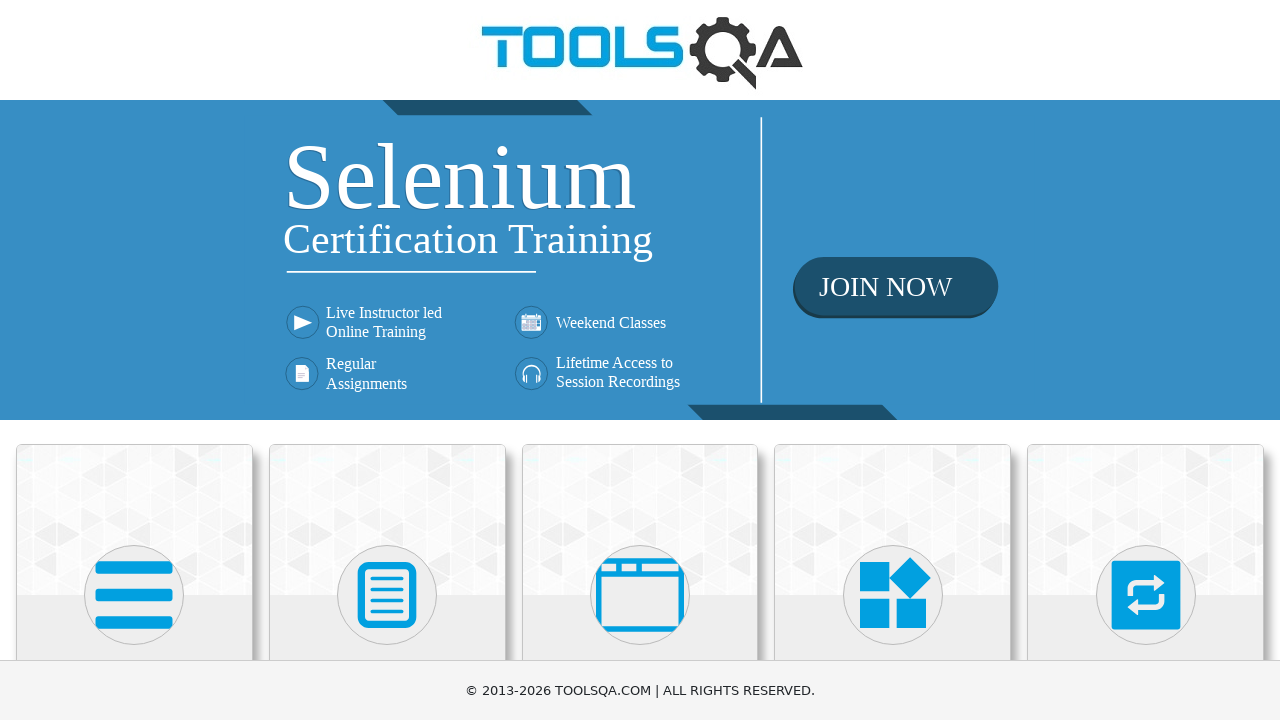

Scrolled down the page by 350 pixels for visibility
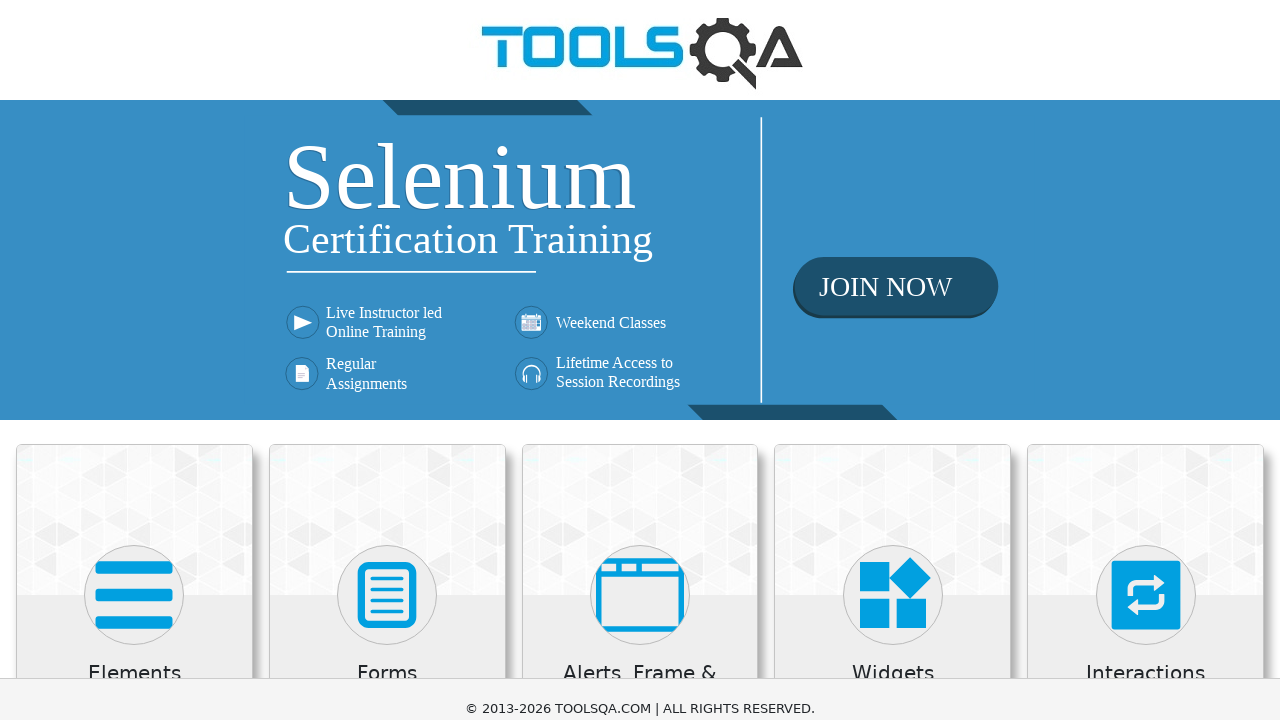

Clicked on Elements menu at (134, 323) on xpath=//h5[text()='Elements']
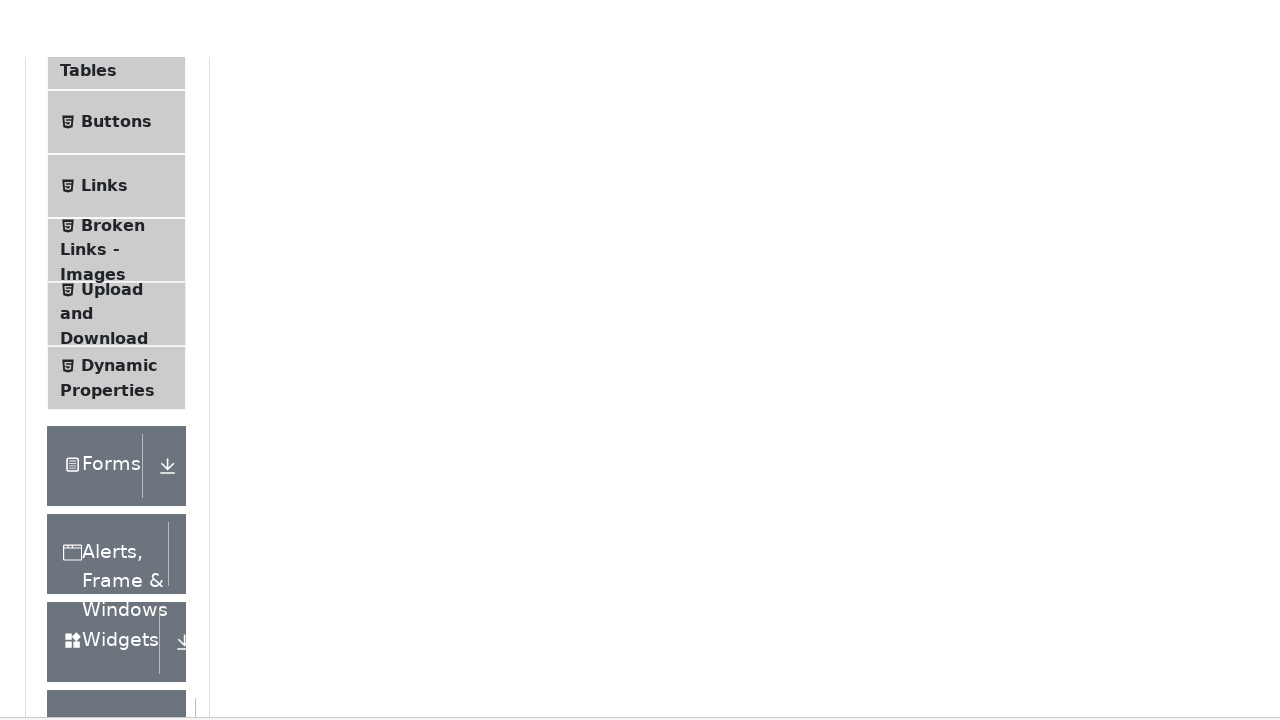

Clicked on Web Tables submenu at (100, 348) on xpath=//span[text()='Web Tables']
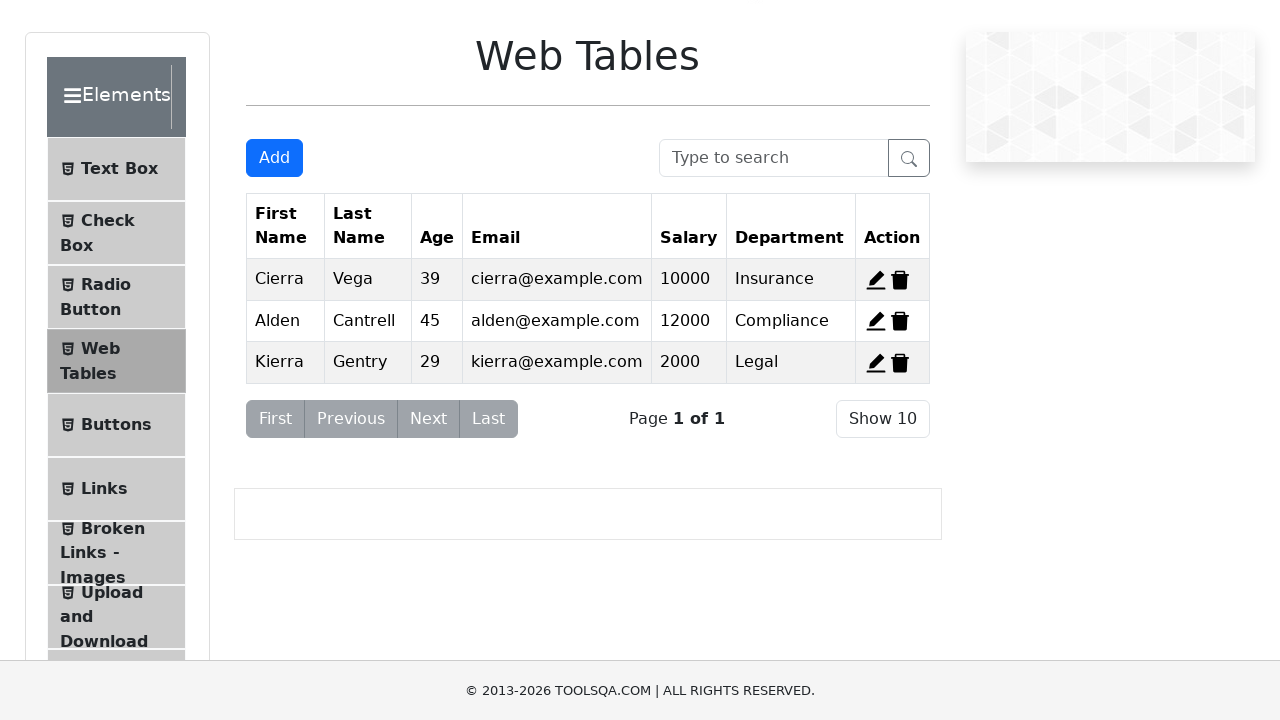

Clicked Add New Record button to open registration form at (274, 158) on #addNewRecordButton
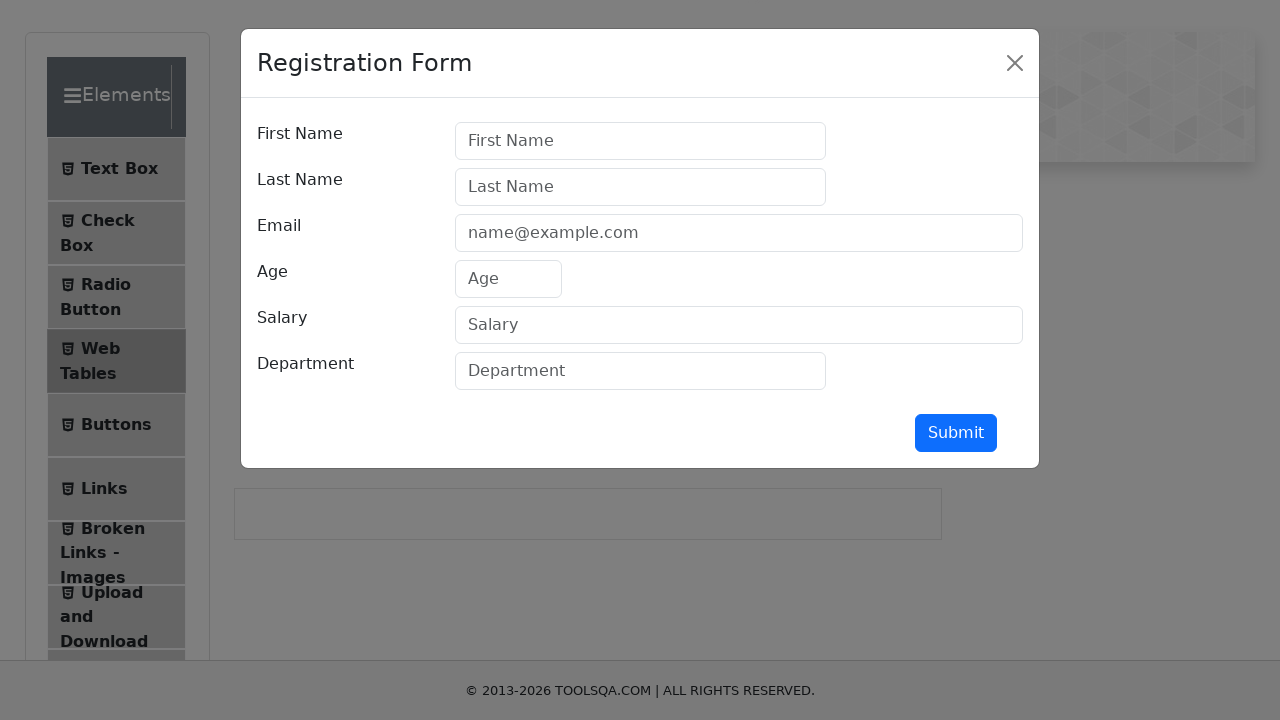

Filled First Name field with 'Corina' on #firstName
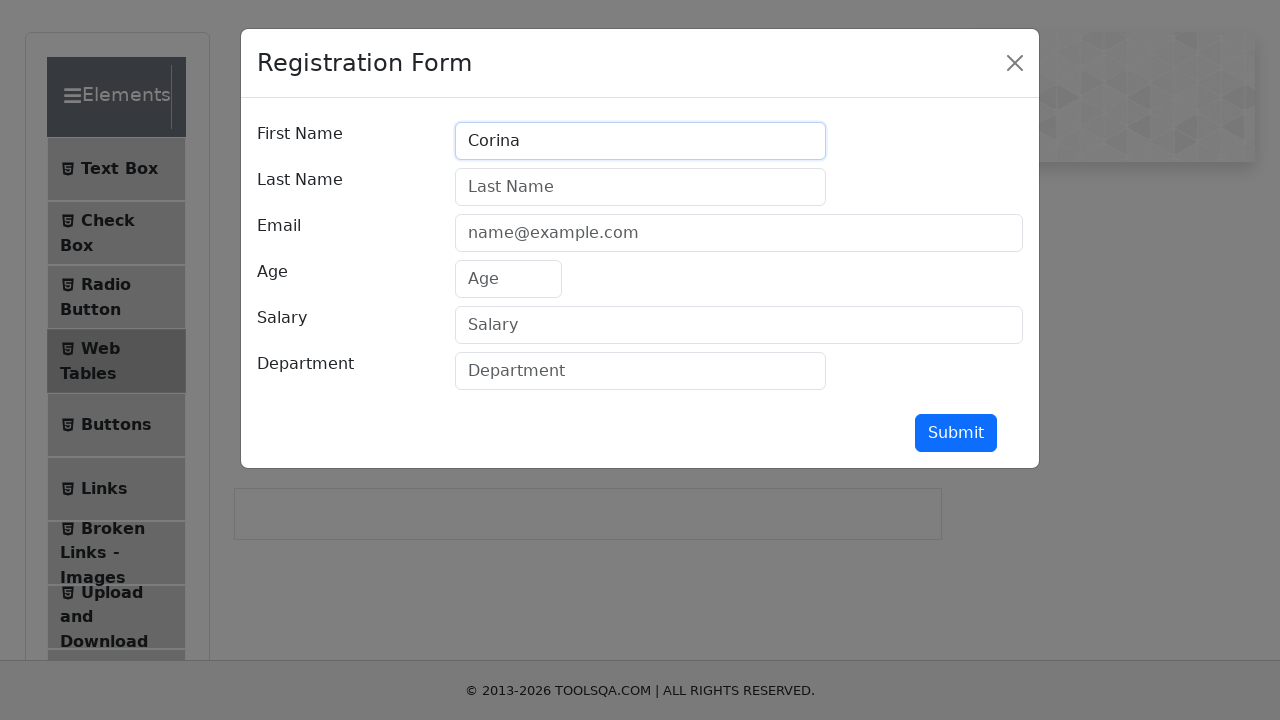

Filled Last Name field with 'K' on #lastName
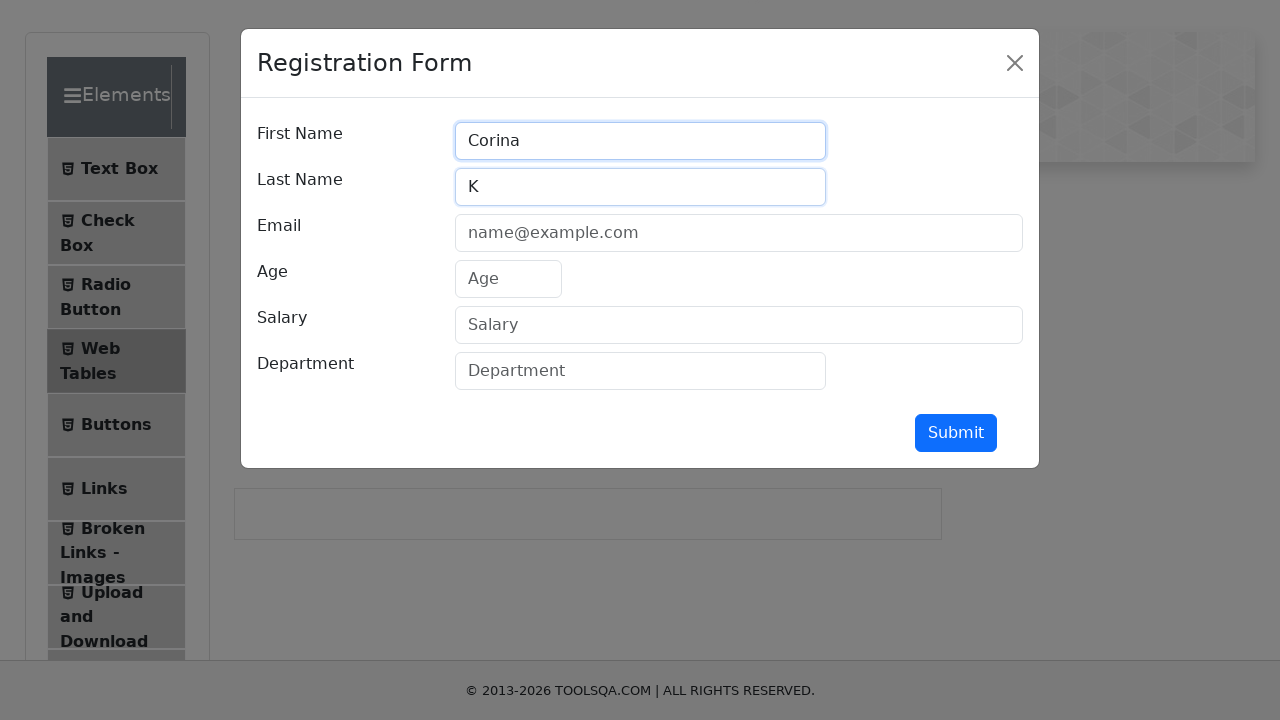

Filled Email field with 'a@gmail.com' on #userEmail
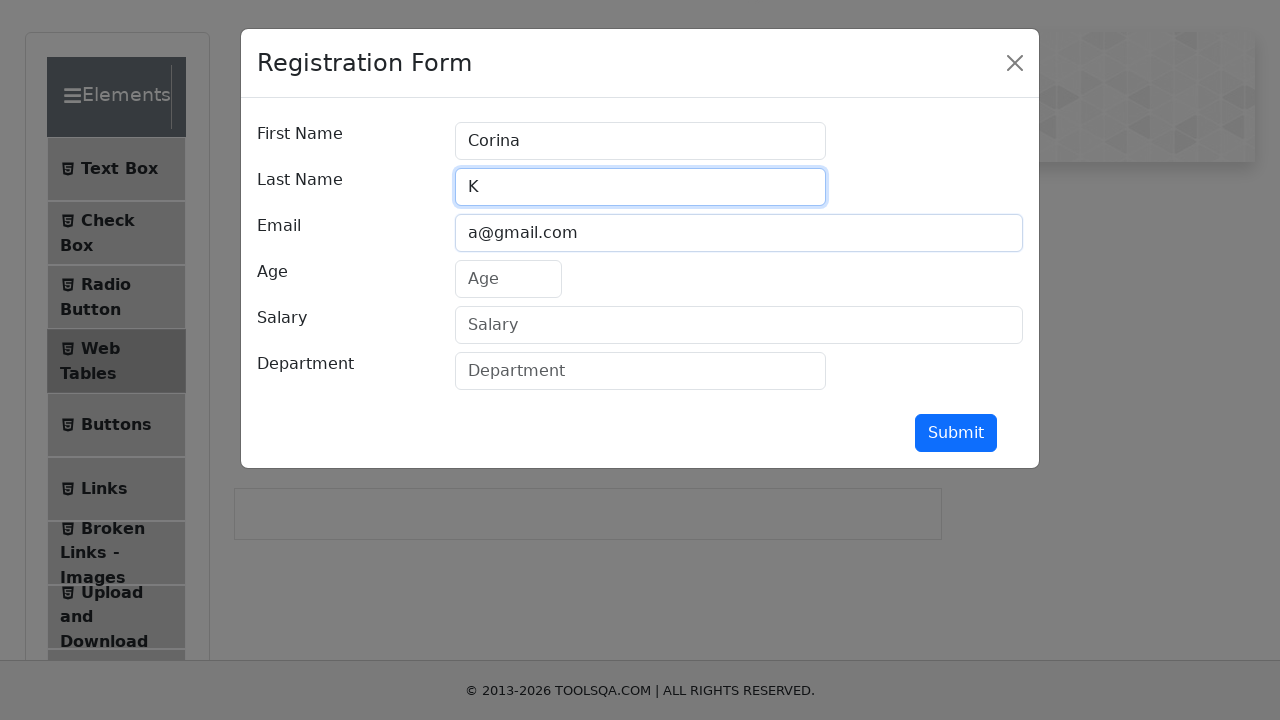

Filled Age field with '30' on #age
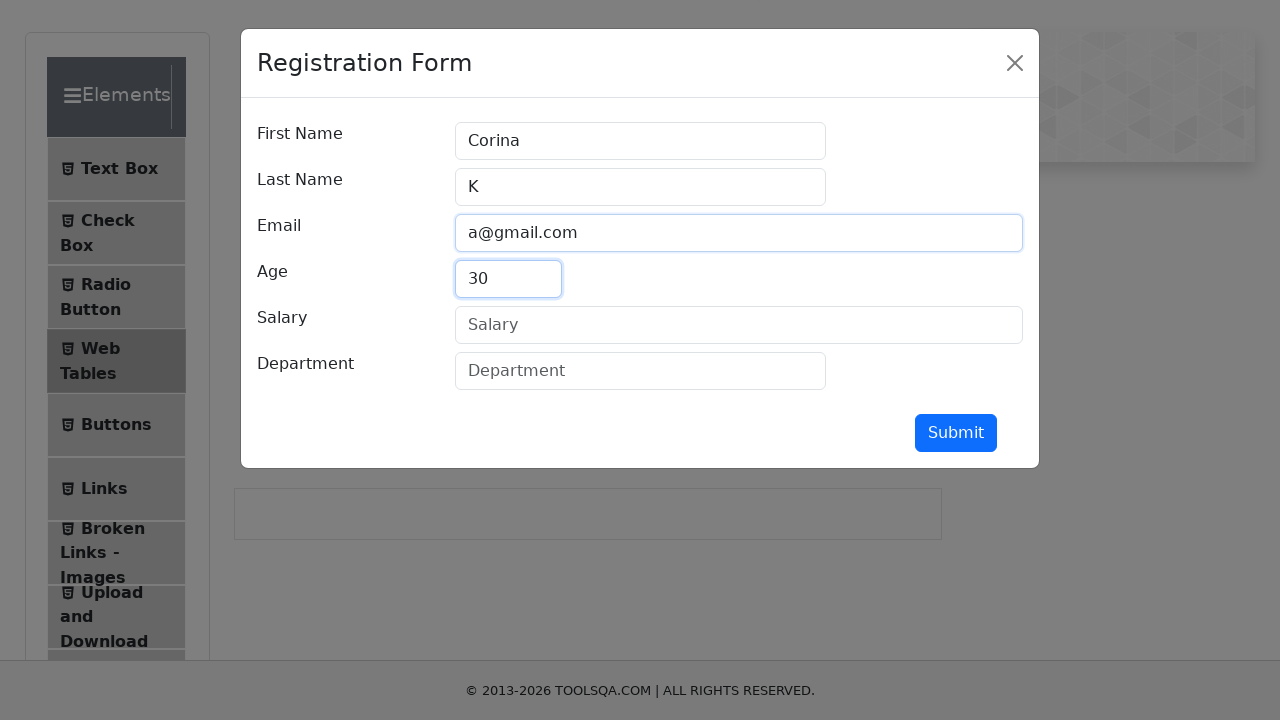

Filled Salary field with '10000' on #salary
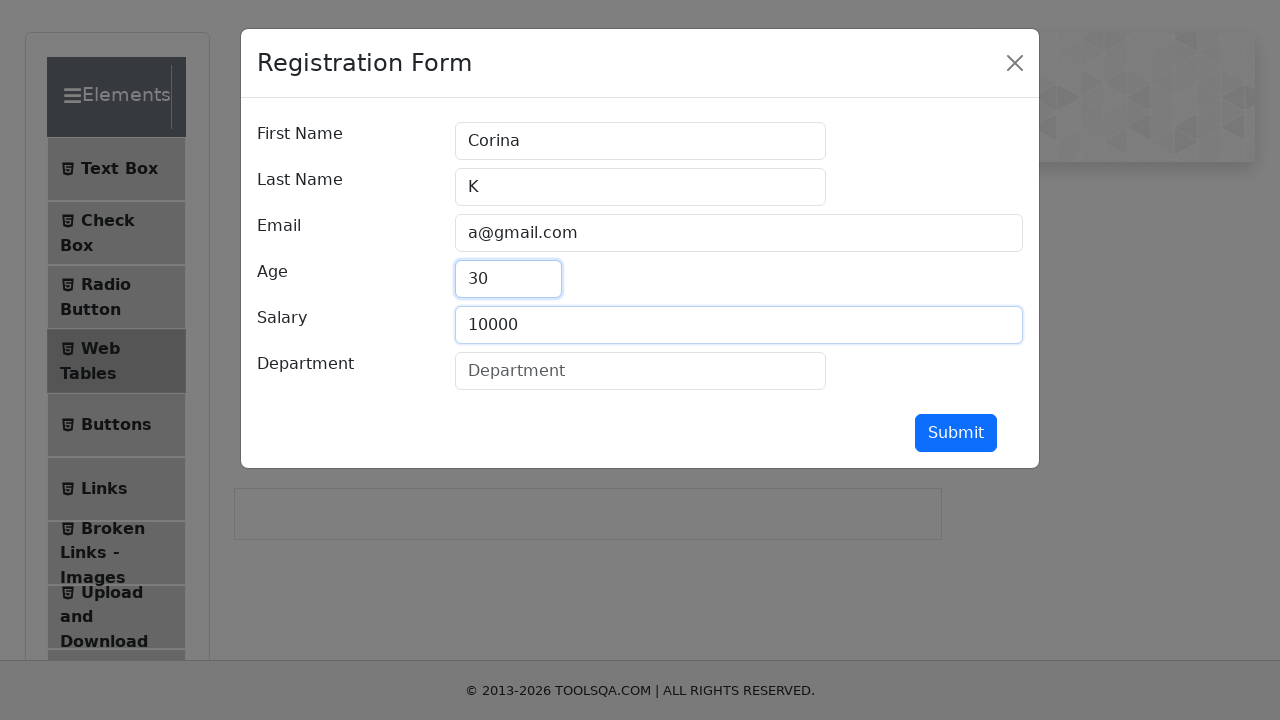

Filled Department field with 'Testing' on #department
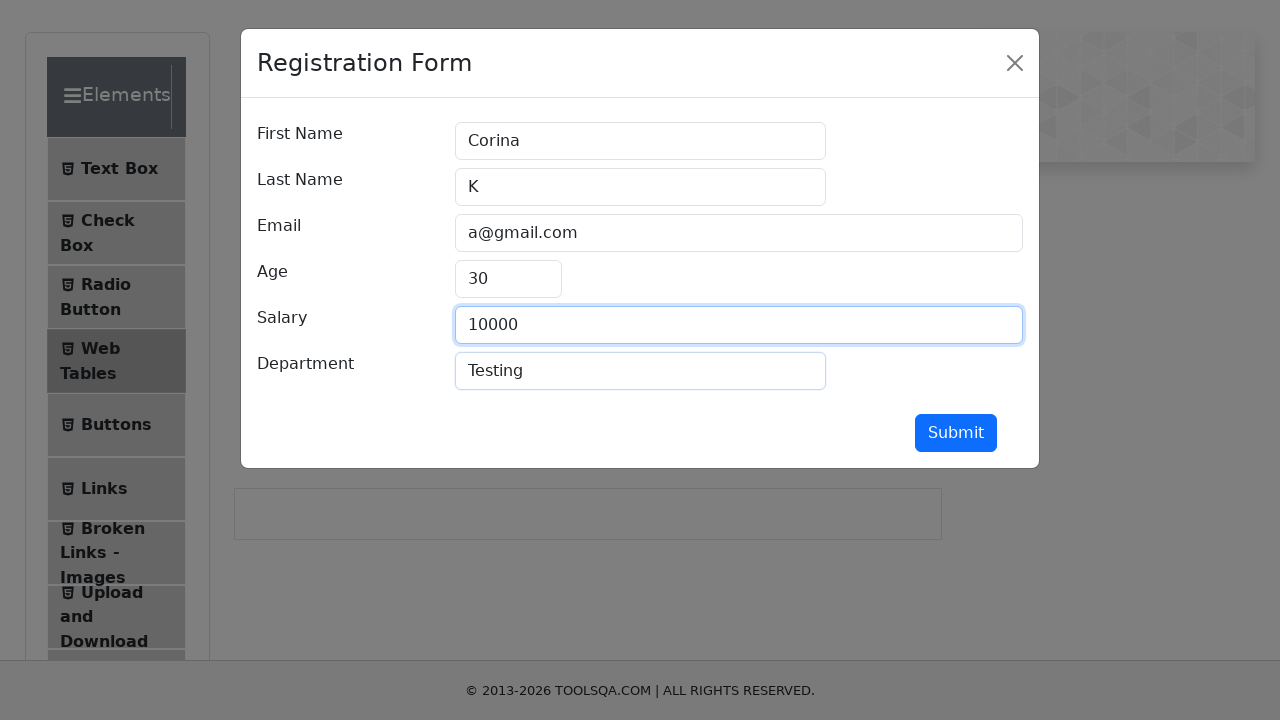

Clicked Submit button to add new record at (956, 433) on #submit
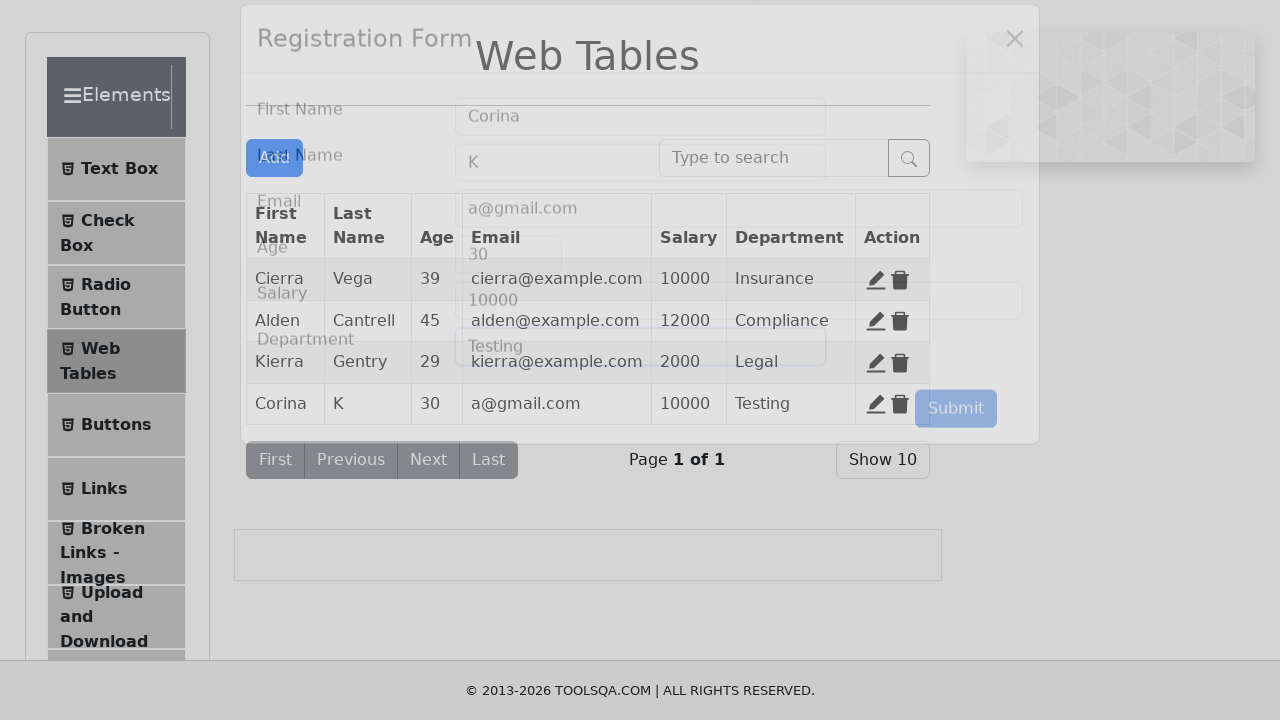

Clicked edit button for record 4 to open edit form at (876, 404) on #edit-record-4
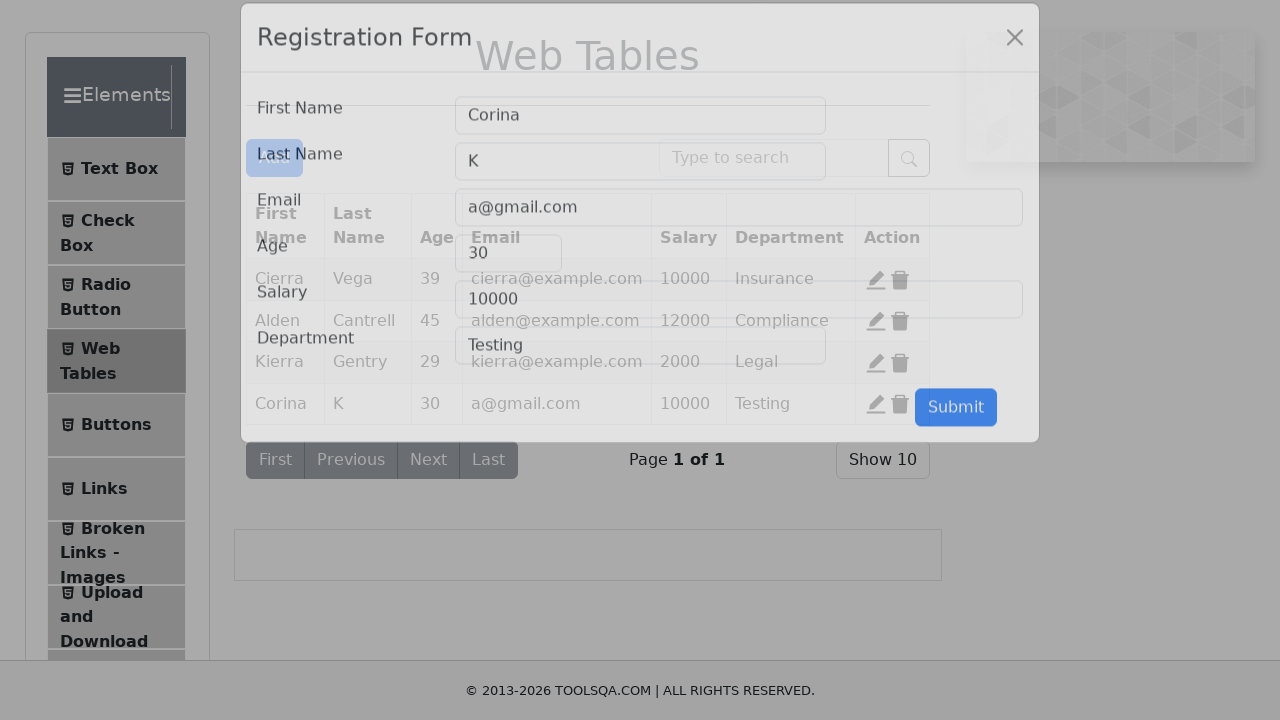

Cleared First Name field on #firstName
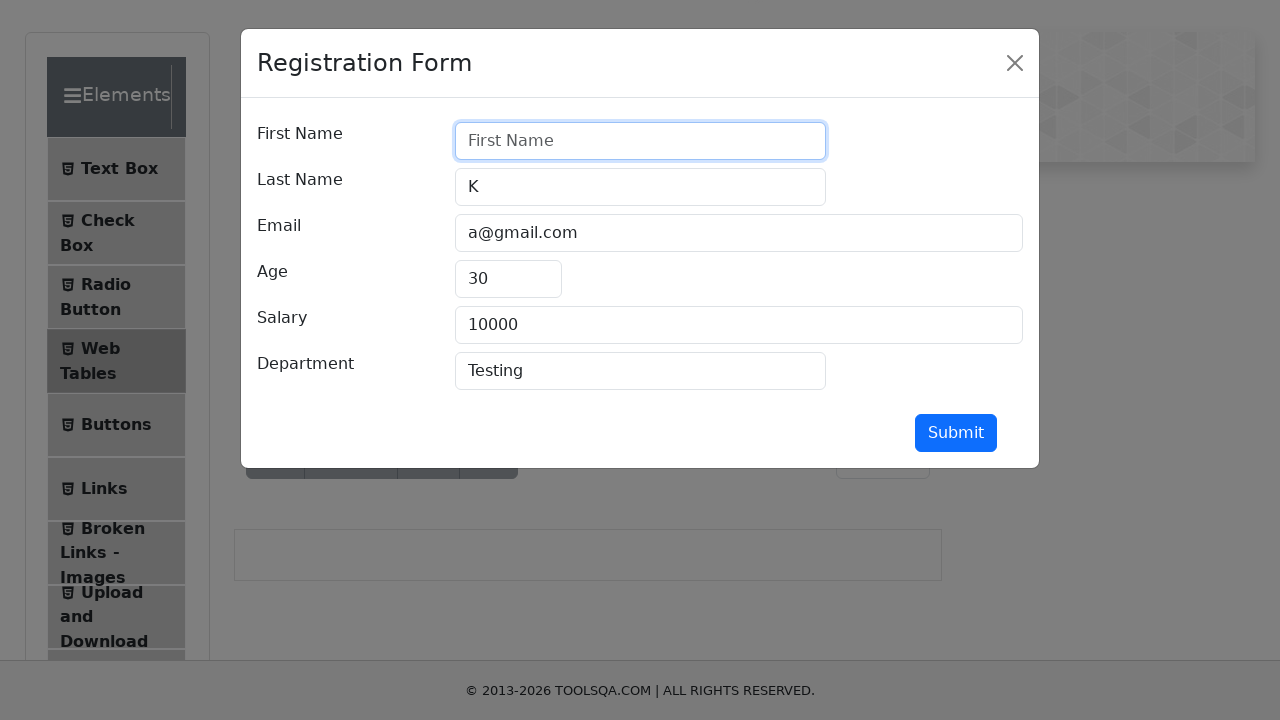

Filled First Name field with 'EditCorina' on #firstName
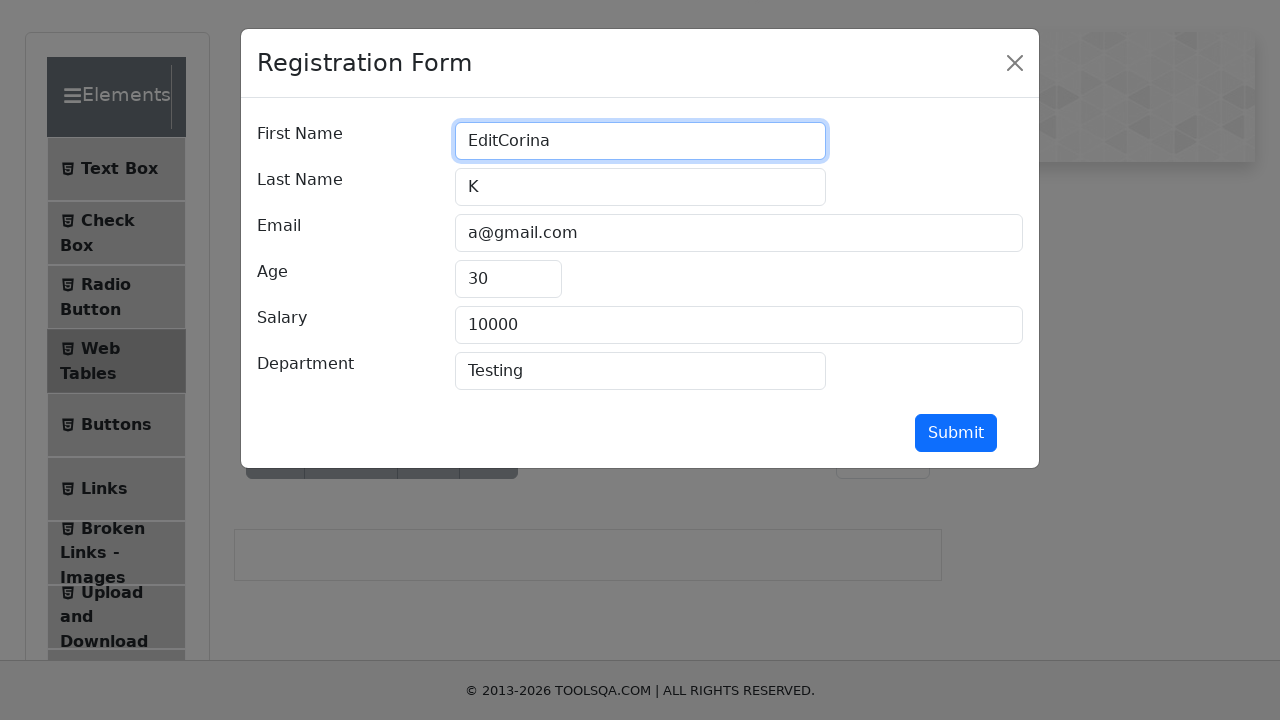

Cleared Last Name field on #lastName
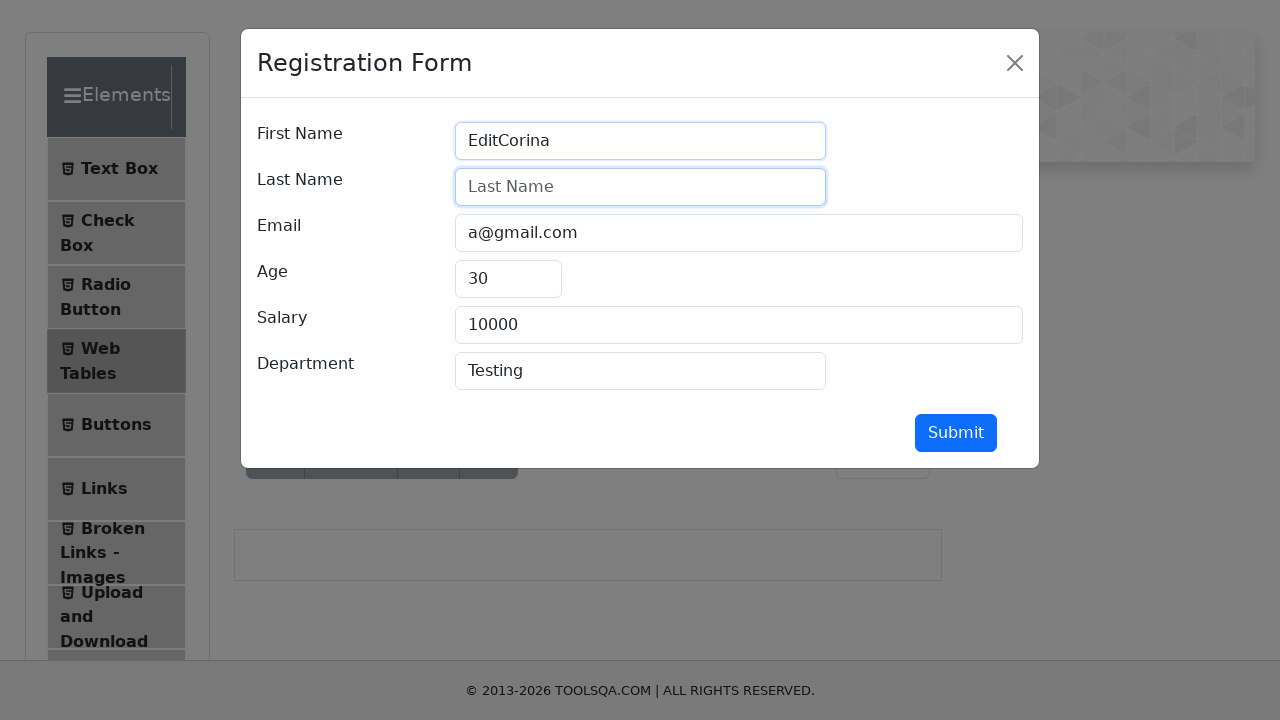

Filled Last Name field with 'EditK' on #lastName
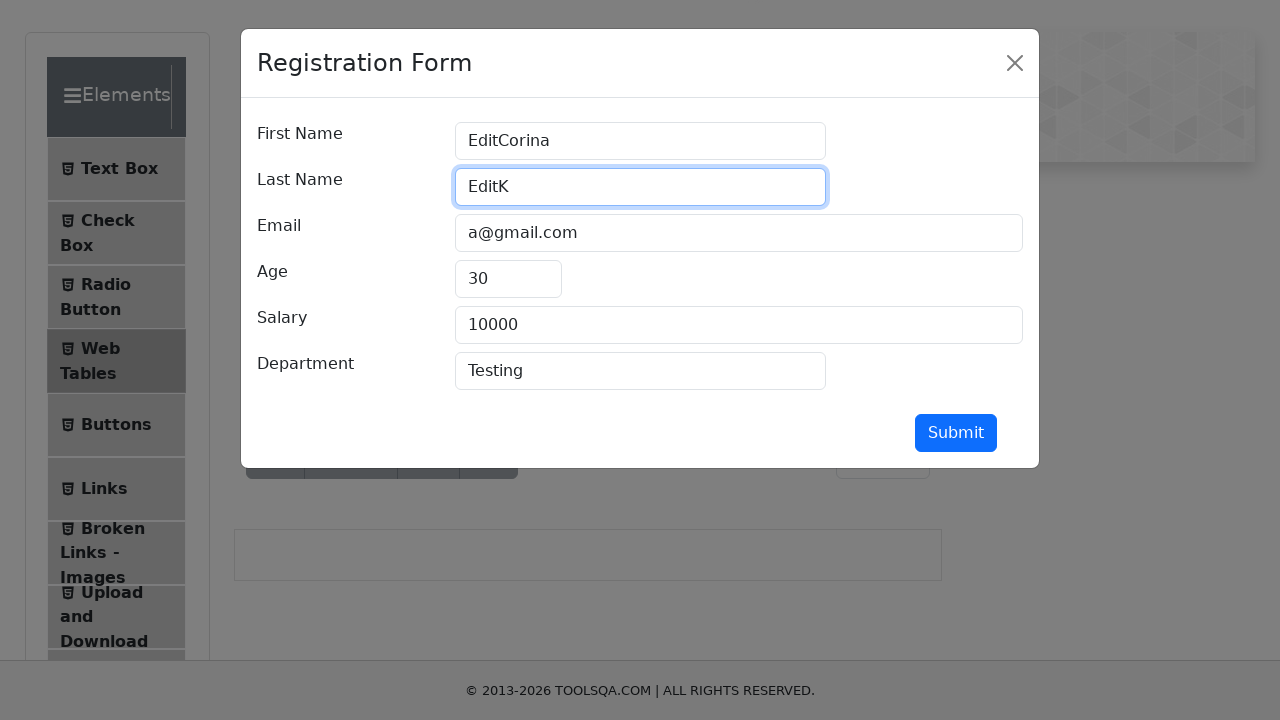

Clicked Submit button to save edited record at (956, 433) on #submit
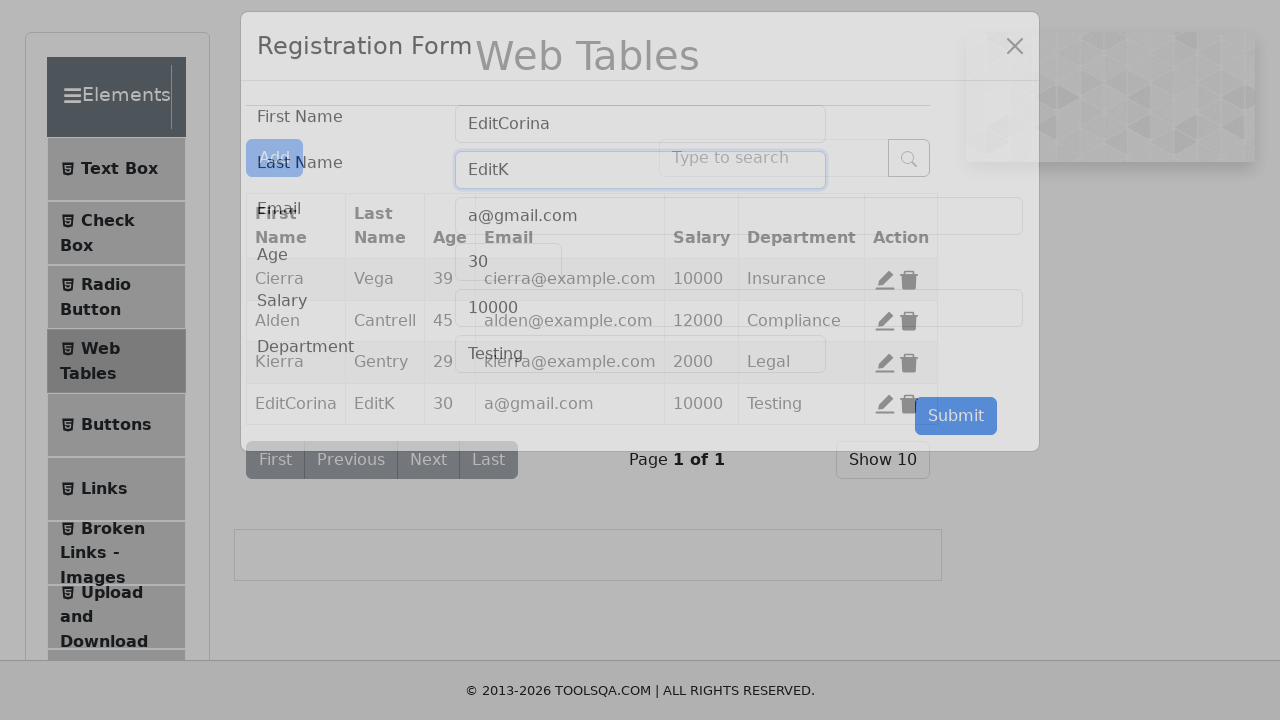

Clicked delete button for record 4 to remove the entry at (909, 404) on #delete-record-4
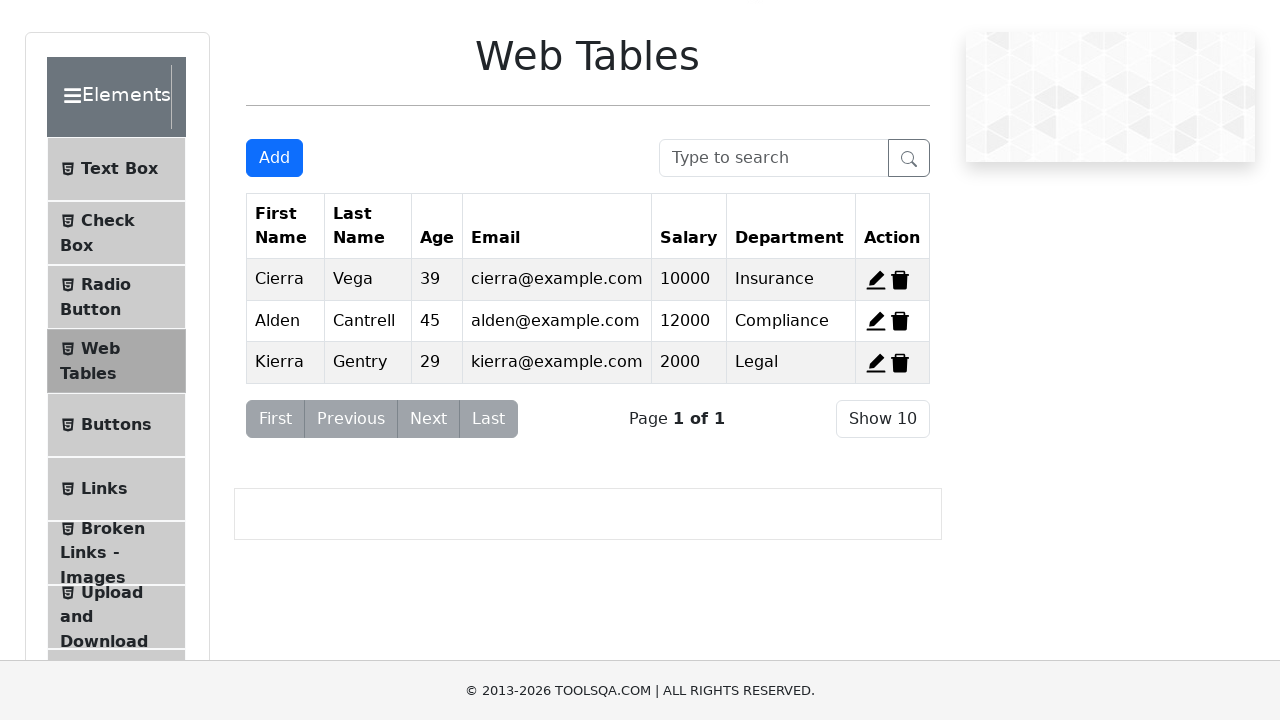

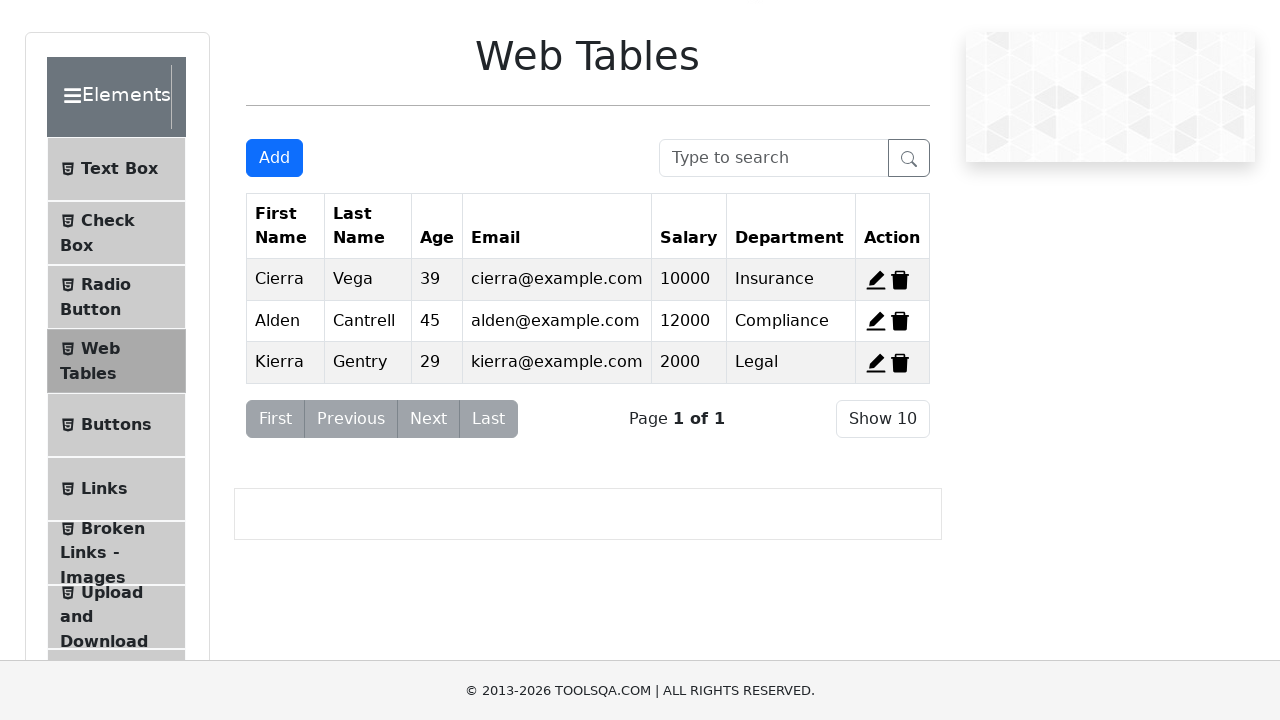